Tests navigation to Rediff homepage and clicking the signin link using CSS selector

Starting URL: https://www.rediff.com/

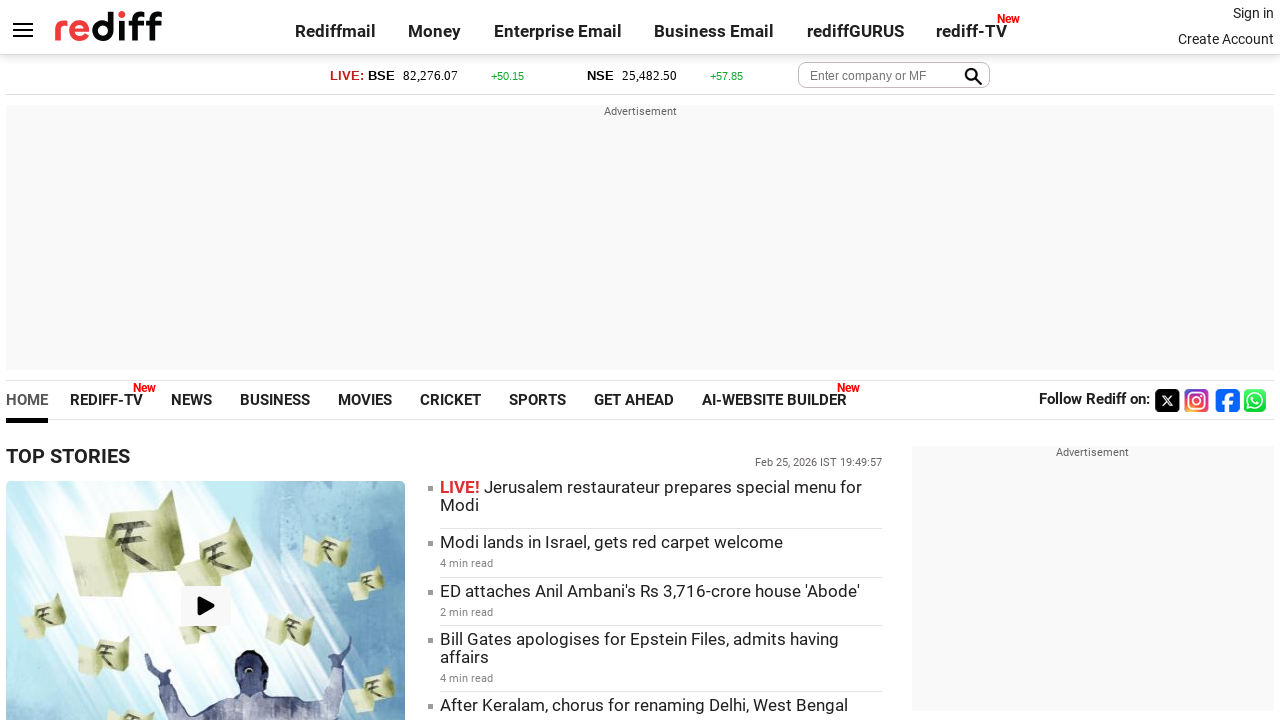

Navigated to Rediff homepage
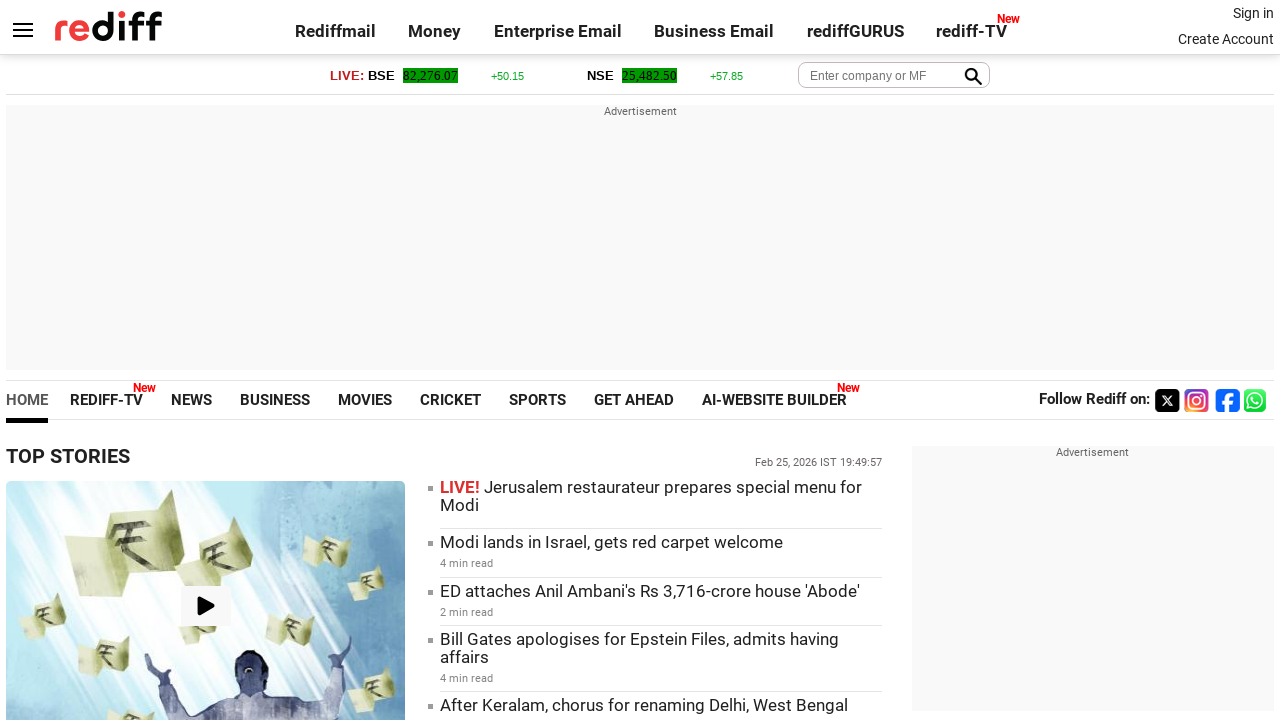

Clicked signin link using CSS selector at (1253, 13) on [class*='signin']
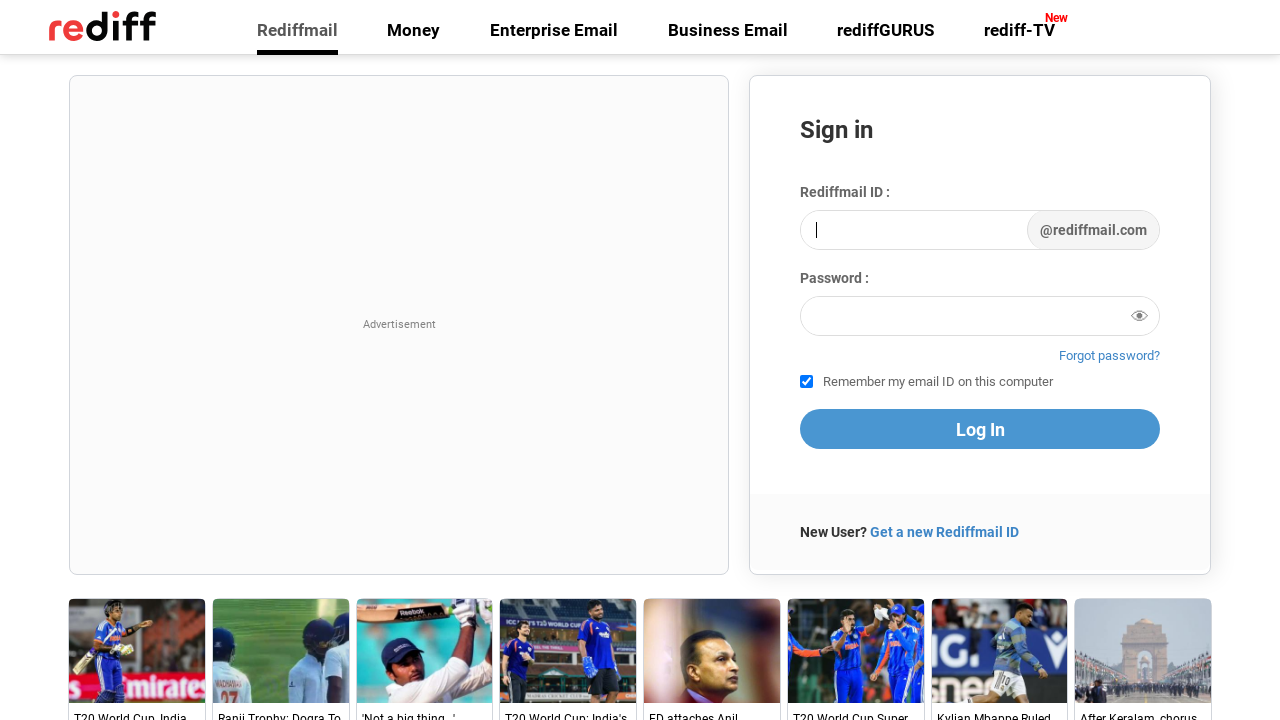

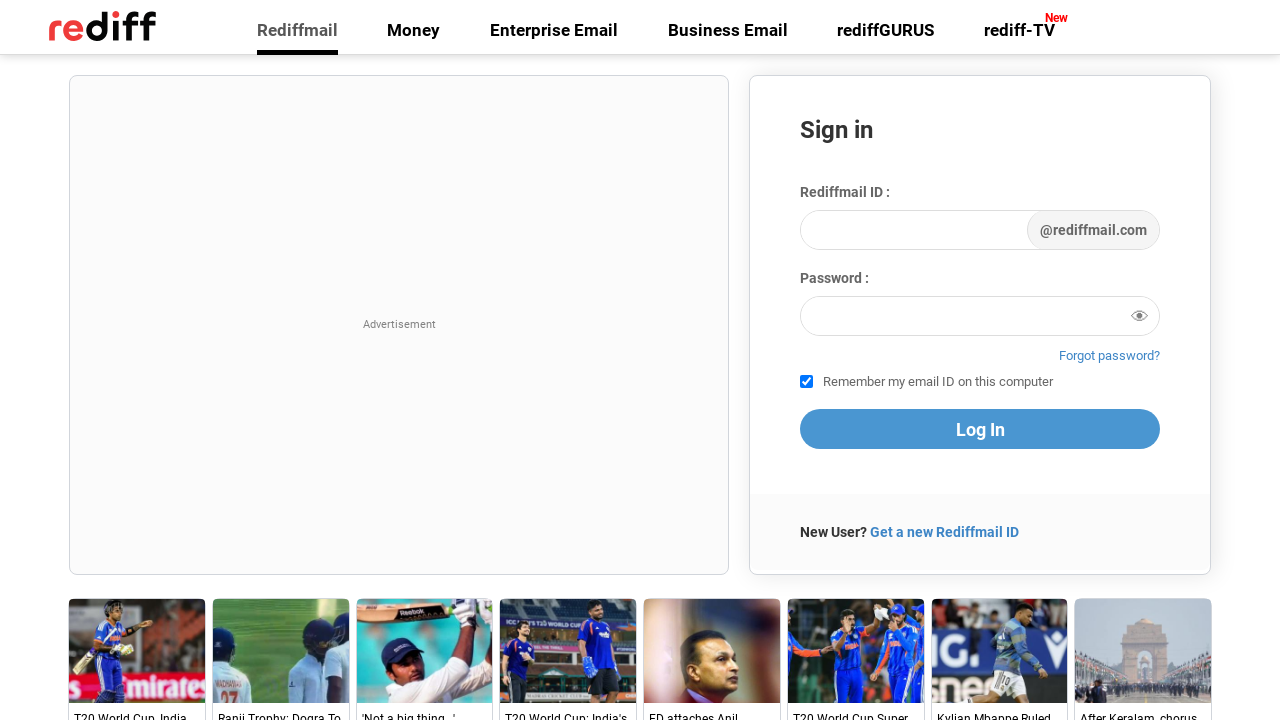